Tests a math problem solver by reading two numbers from the page, calculating their sum, selecting the answer from a dropdown, and submitting the form

Starting URL: http://suninjuly.github.io/selects1.html

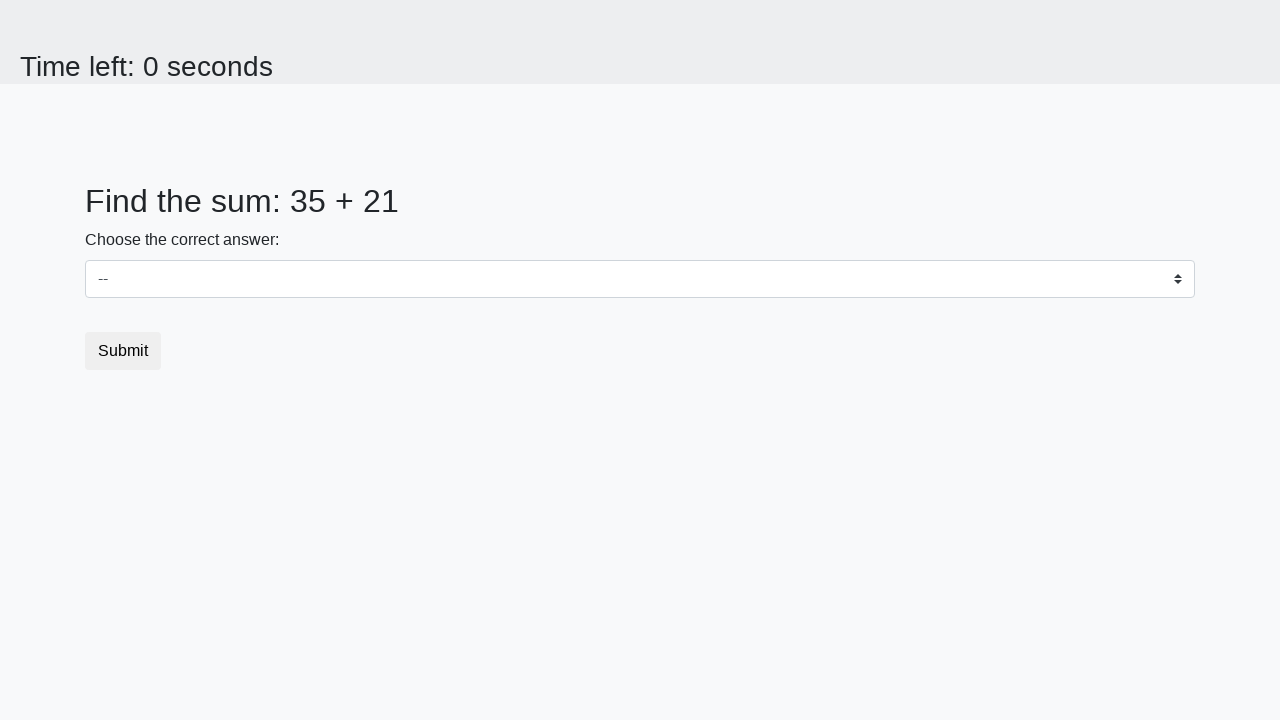

Retrieved first number from #num1 element
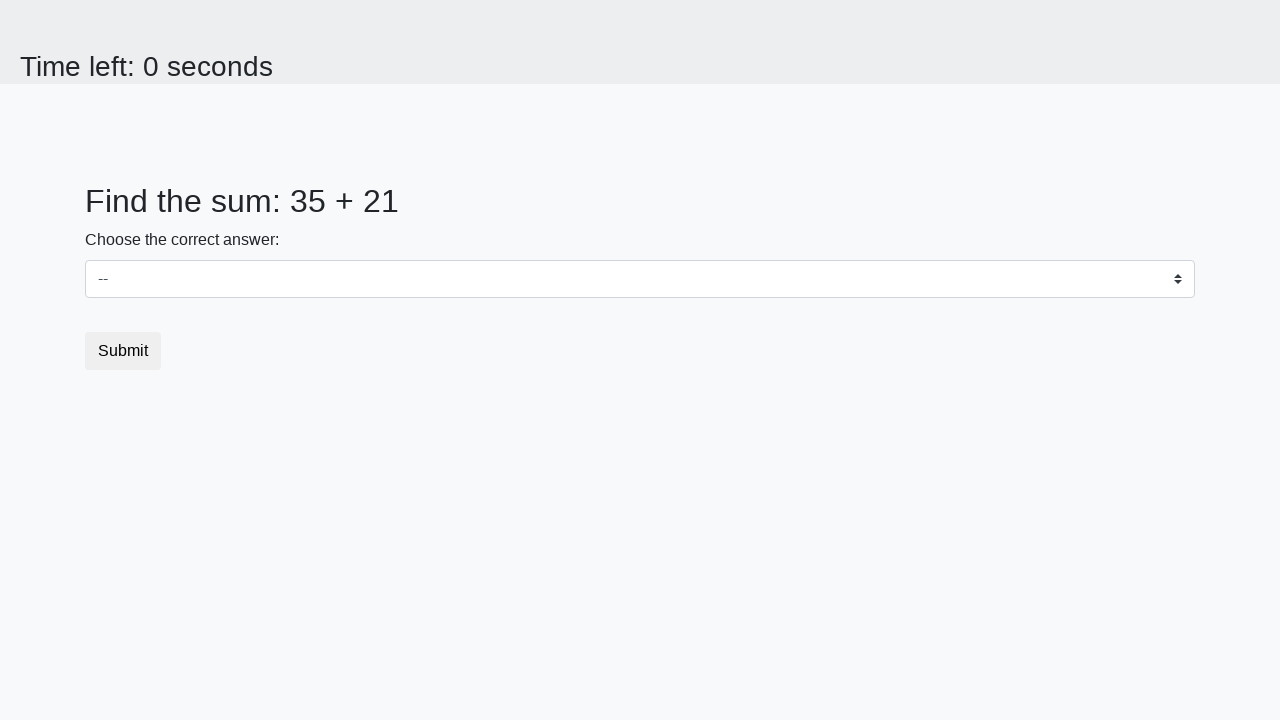

Retrieved second number from #num2 element
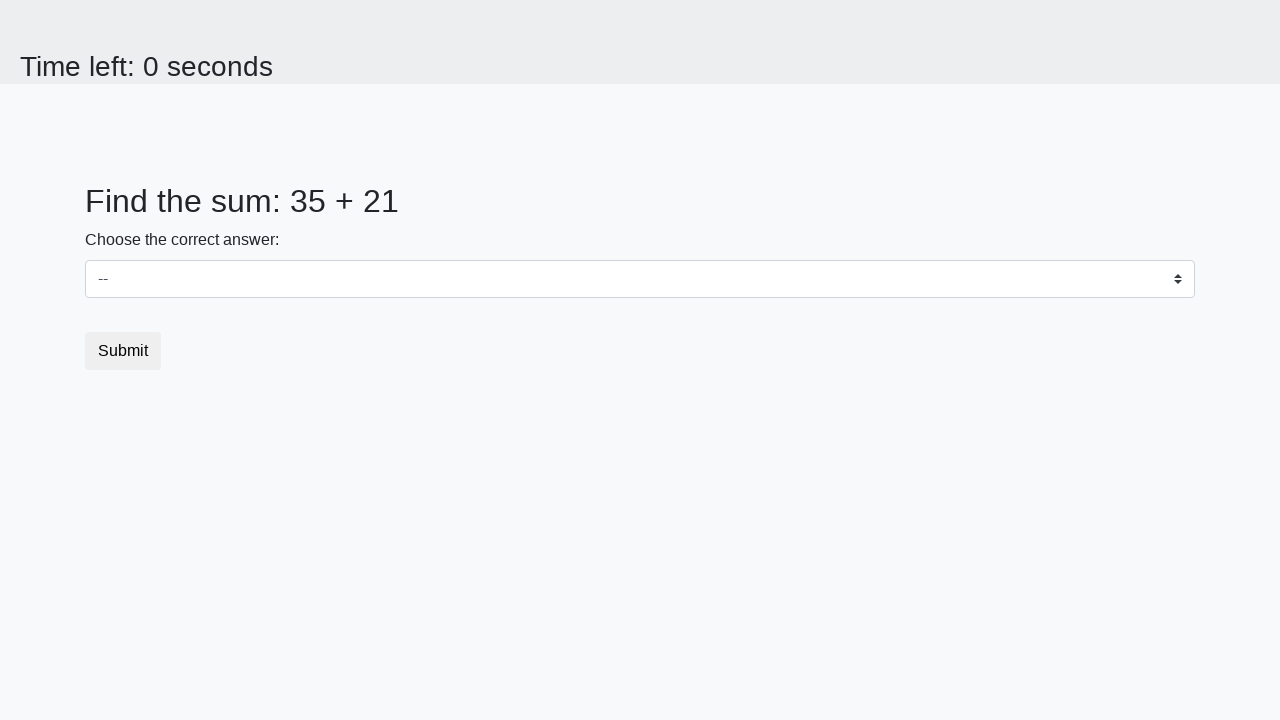

Calculated sum: 35 + 21 = 56
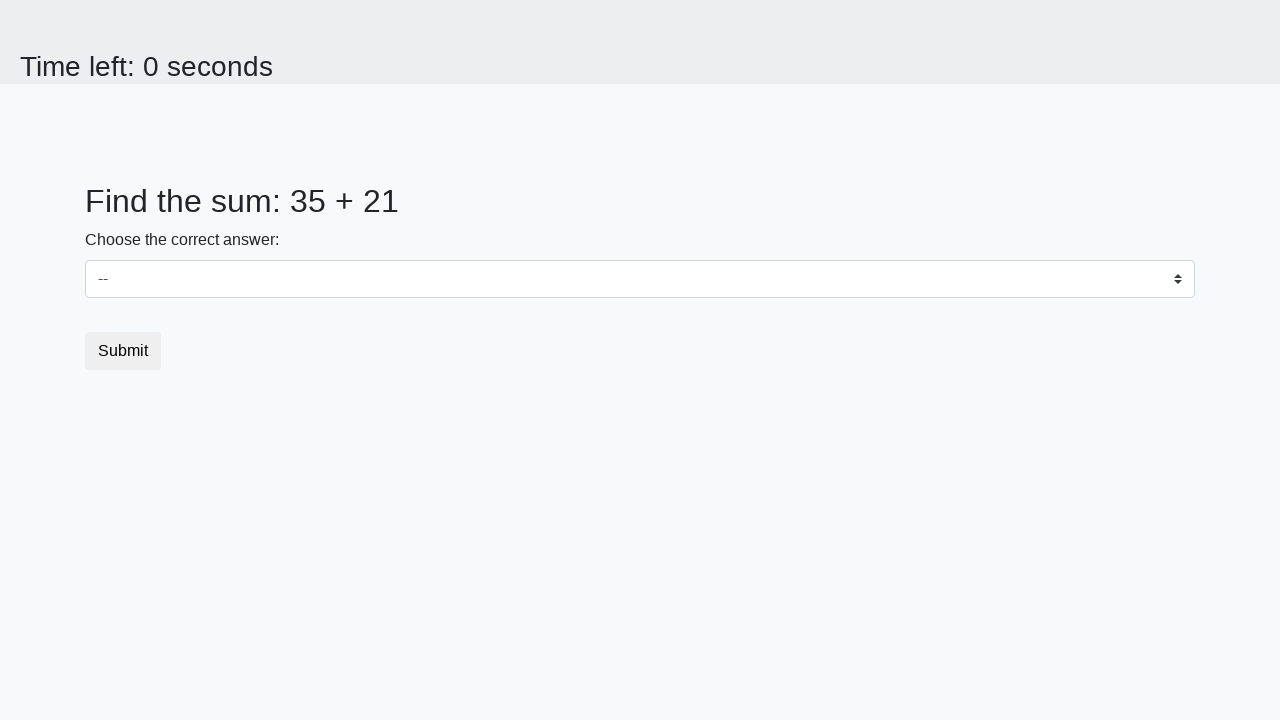

Selected answer '56' from dropdown on select
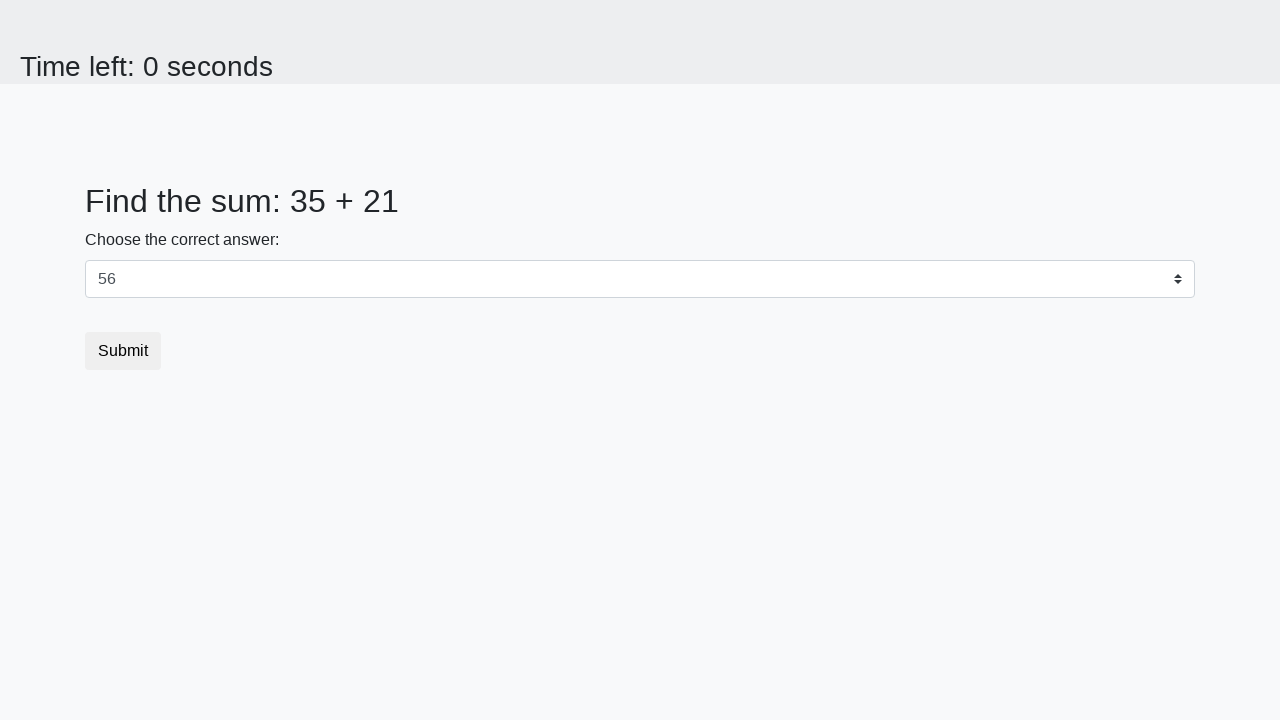

Clicked submit button to submit the form at (123, 351) on button.btn
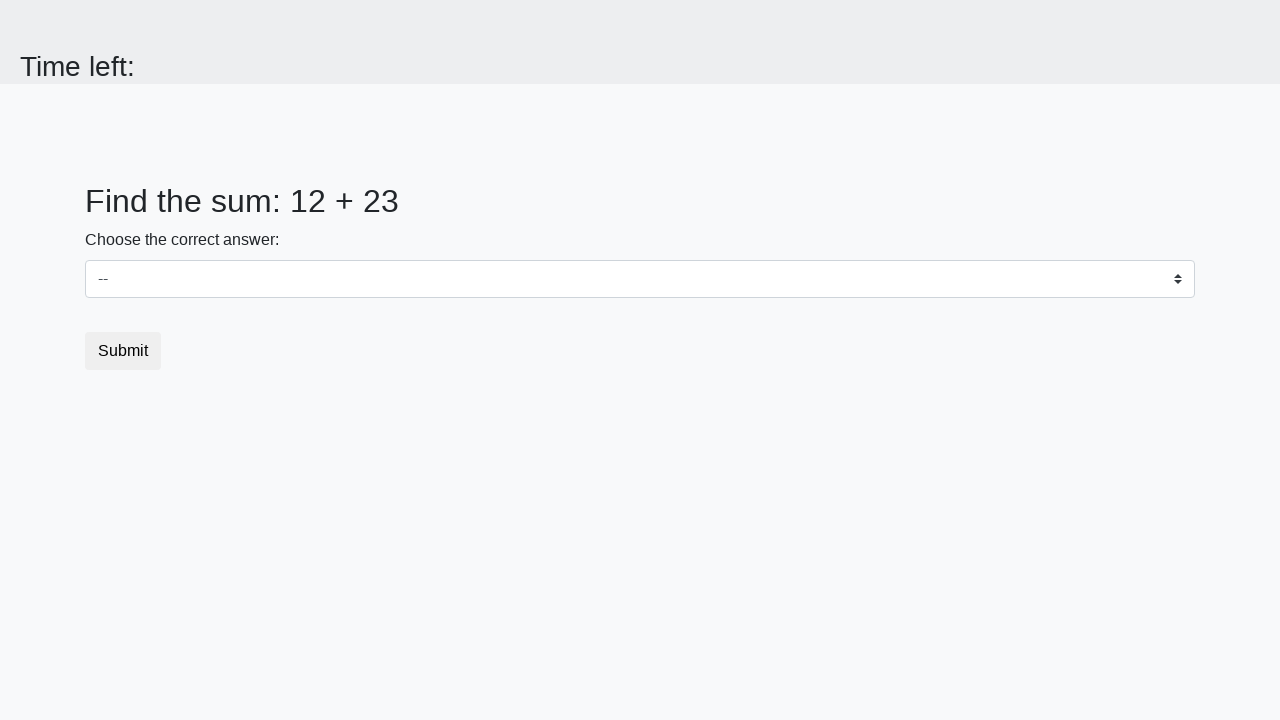

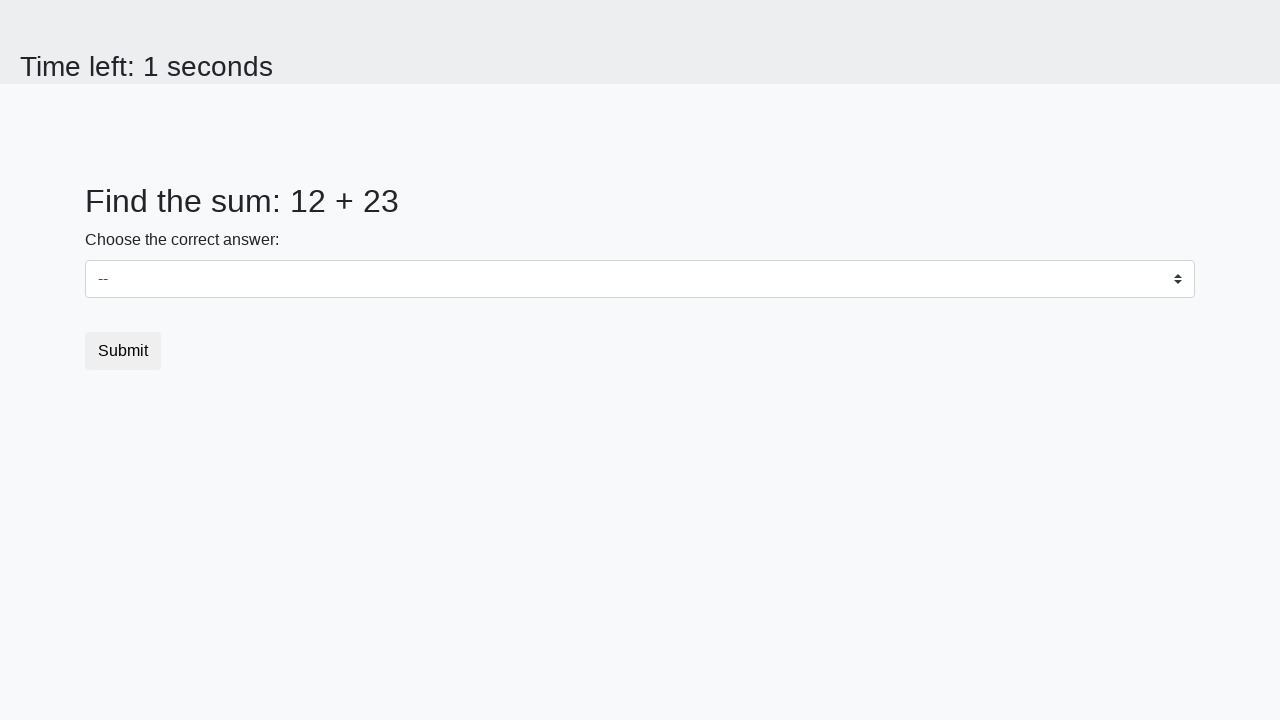